Tests dynamic content loading by clicking a start button and waiting for hidden content to appear

Starting URL: https://the-internet.herokuapp.com/dynamic_loading/1

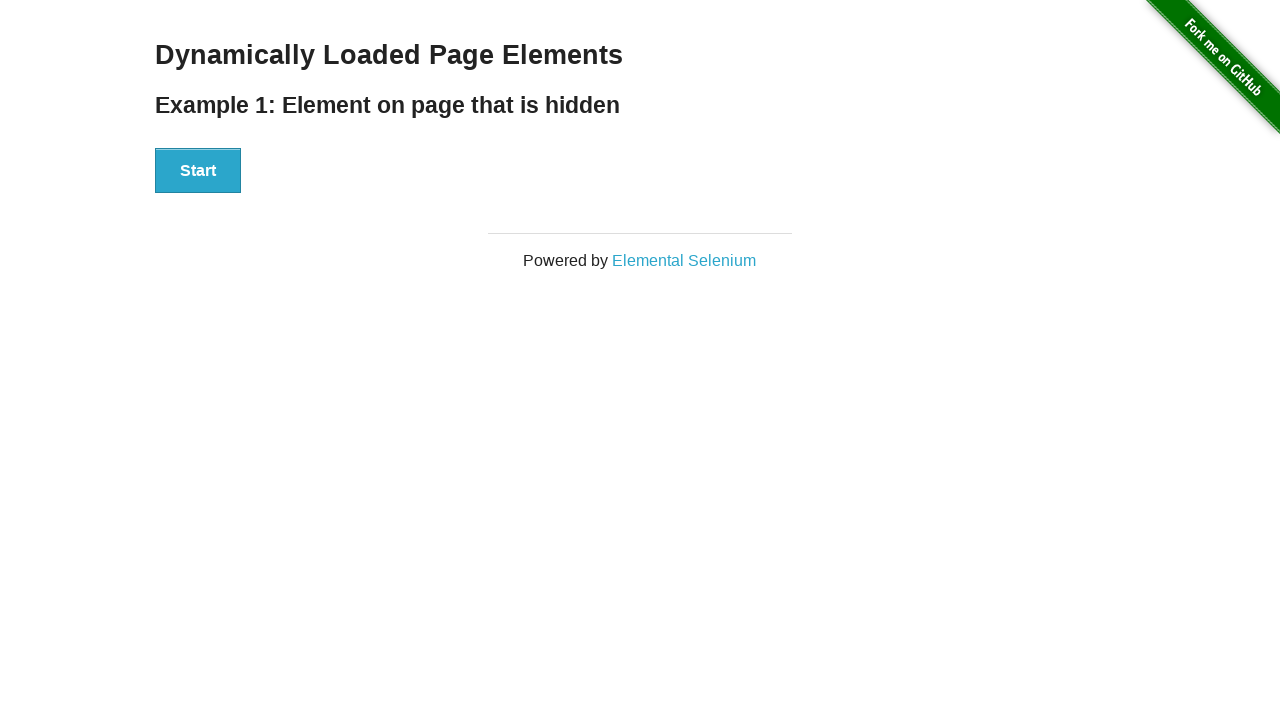

Clicked Start button to trigger dynamic content loading at (198, 171) on xpath=//button[contains(text(),'Start')]
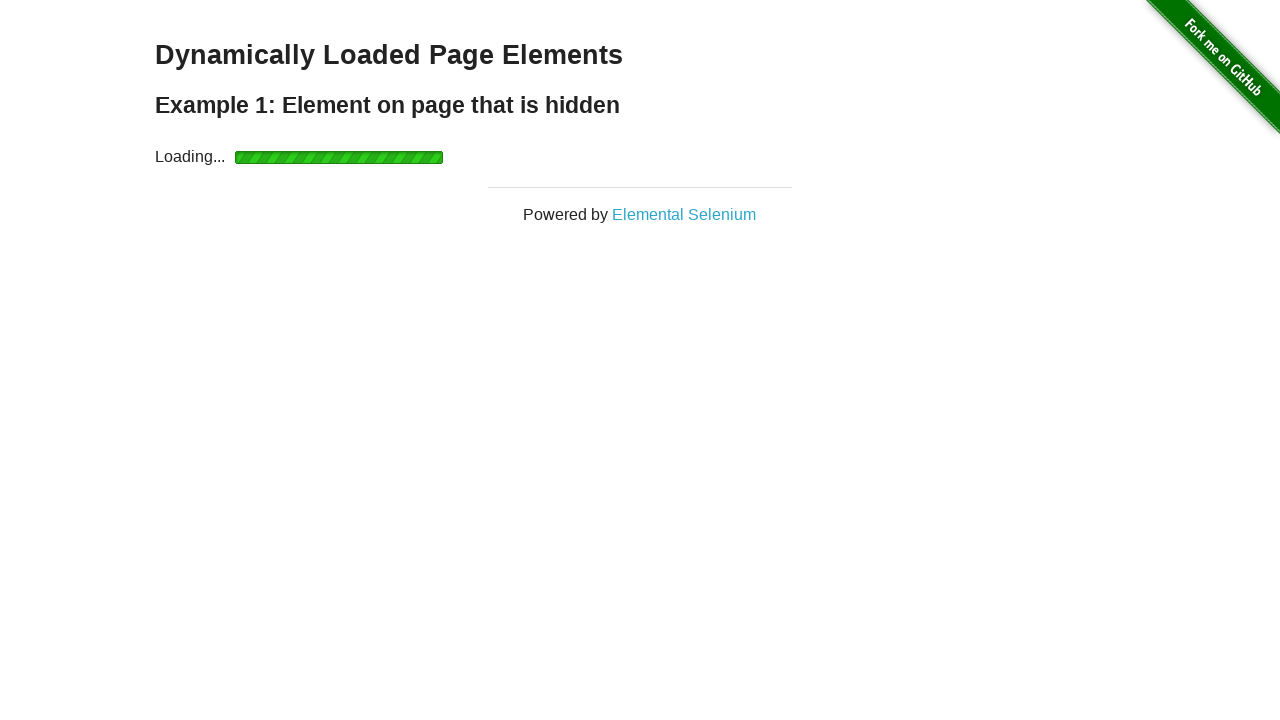

Dynamic content appeared after waiting for finish element
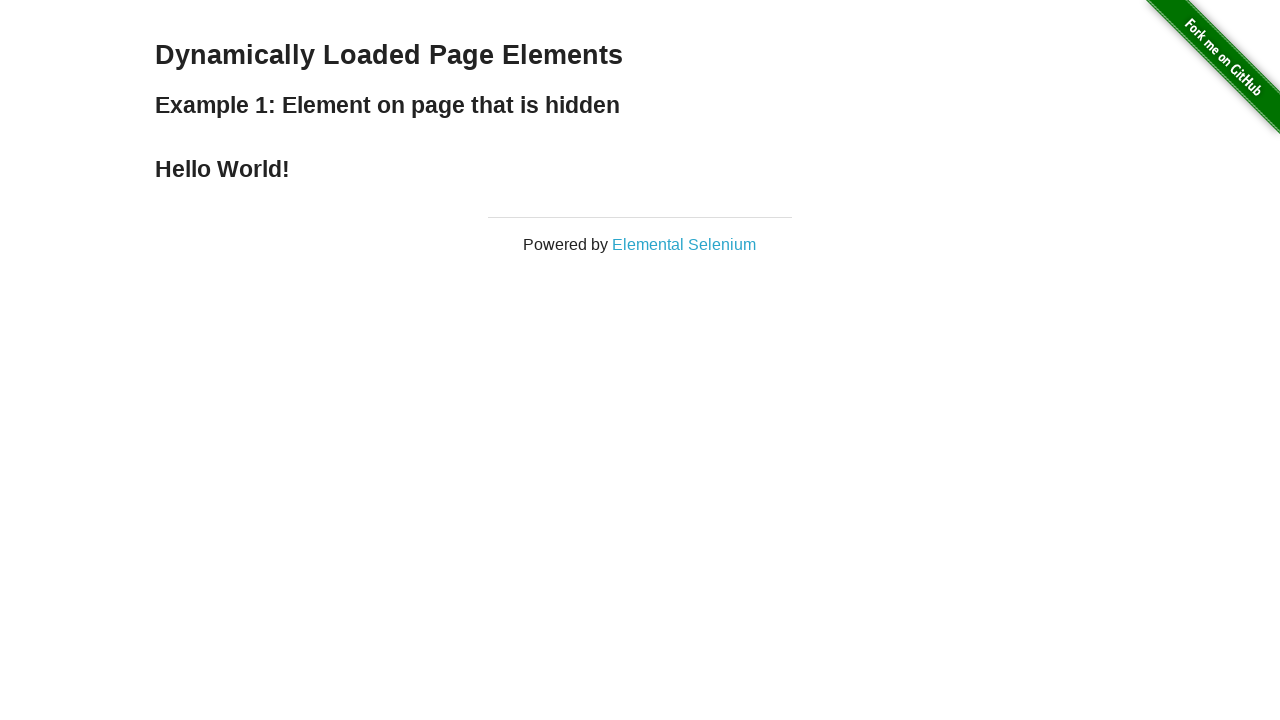

Retrieved loaded text: Hello World!
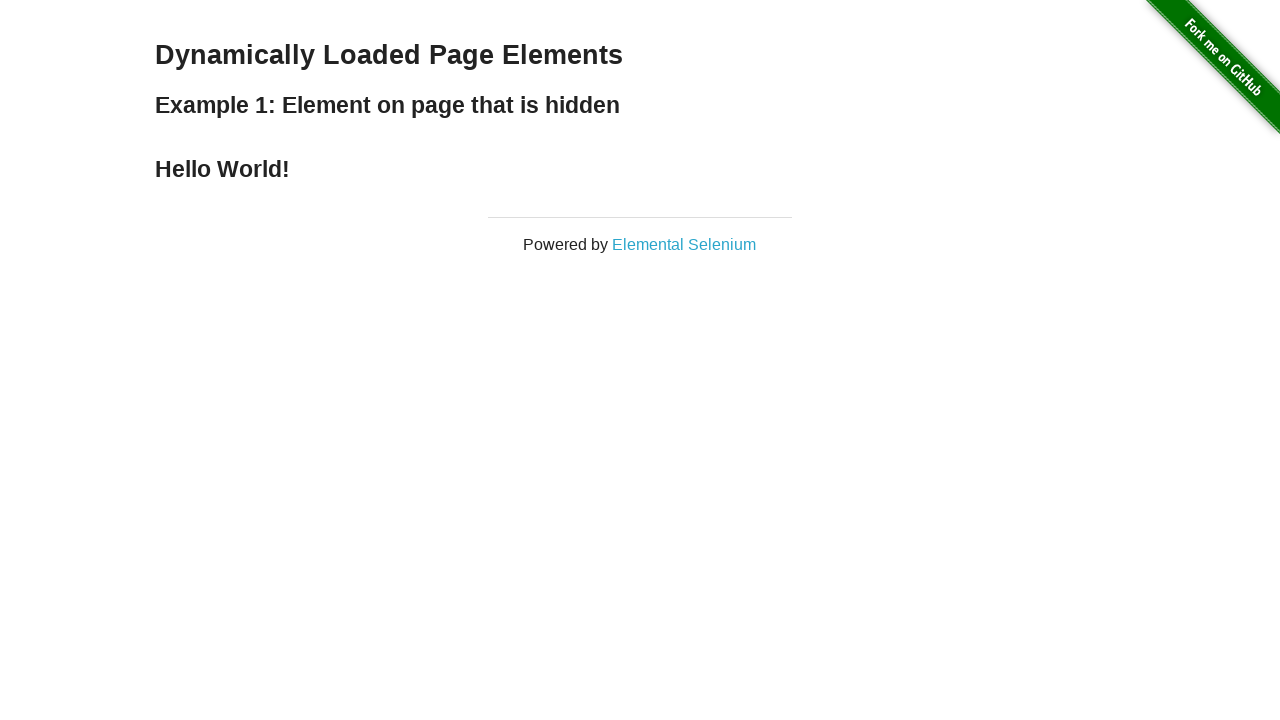

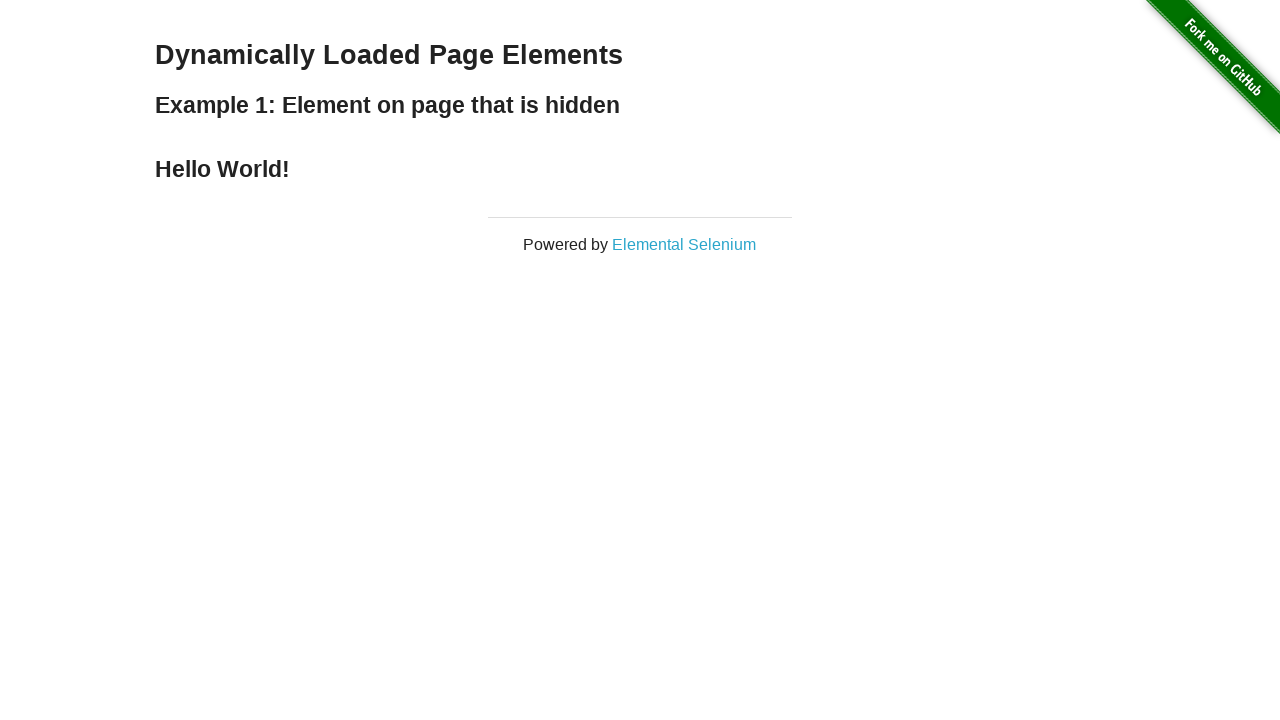